Automates filling out a practice form on DemoQA website including personal information, hobbies, and location selection

Starting URL: https://demoqa.com/automation-practice-form

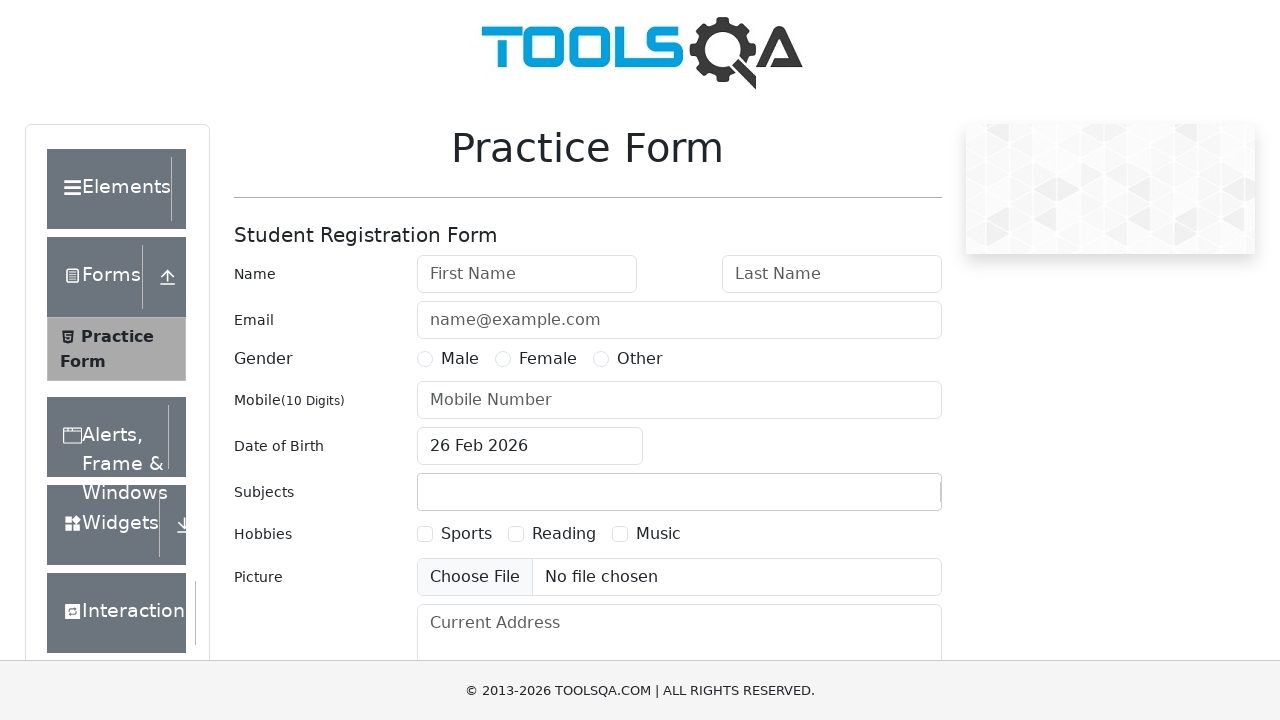

Removed ad overlays from the page
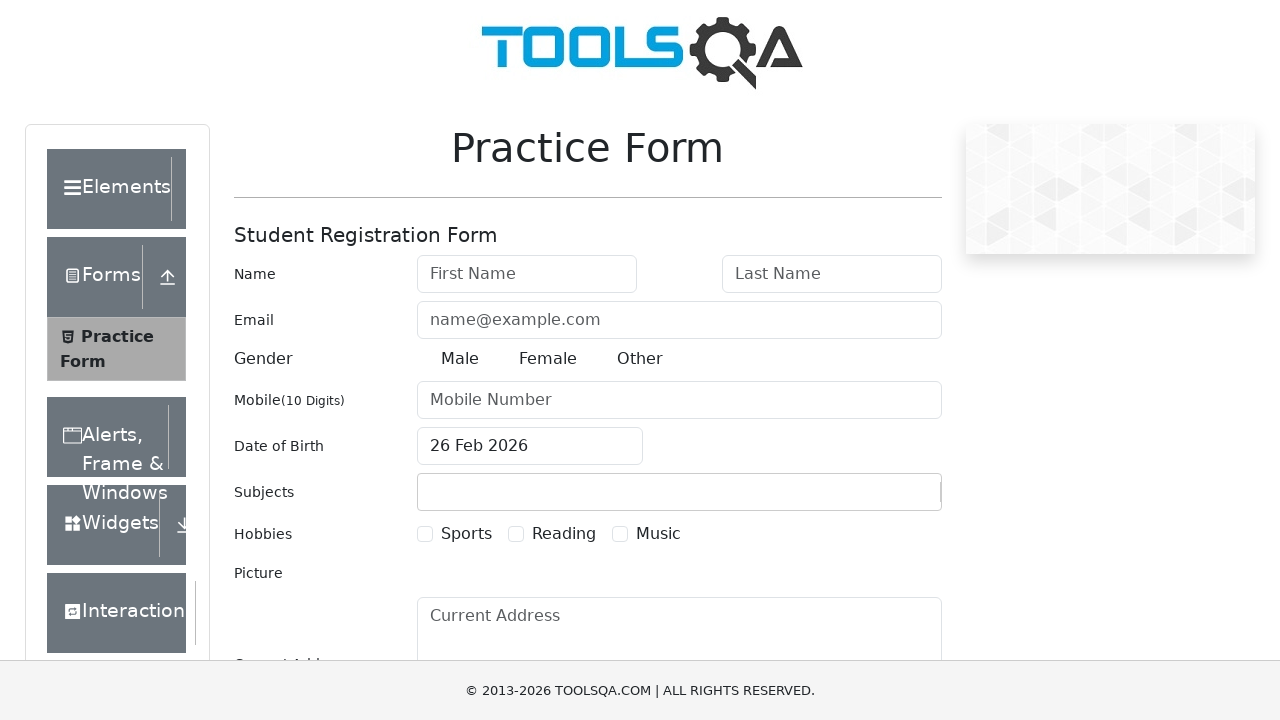

Filled first name field with 'John' on #firstName
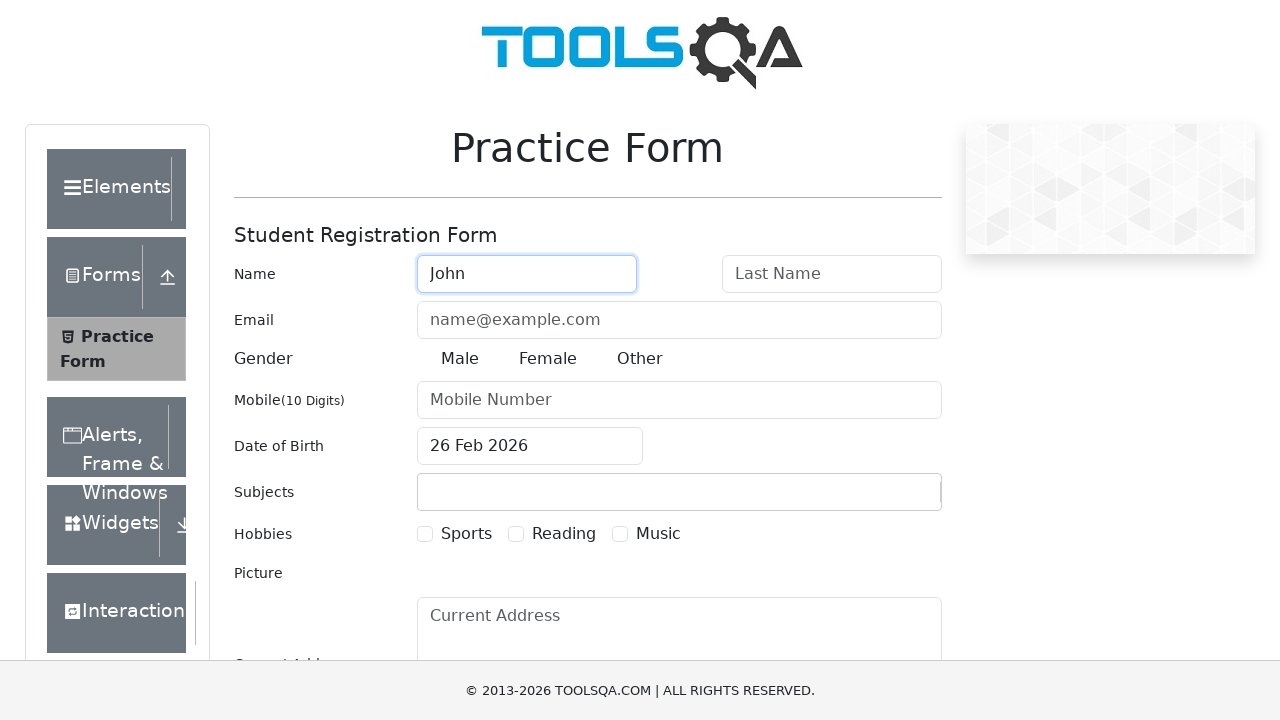

Filled last name field with 'Doe' on #lastName
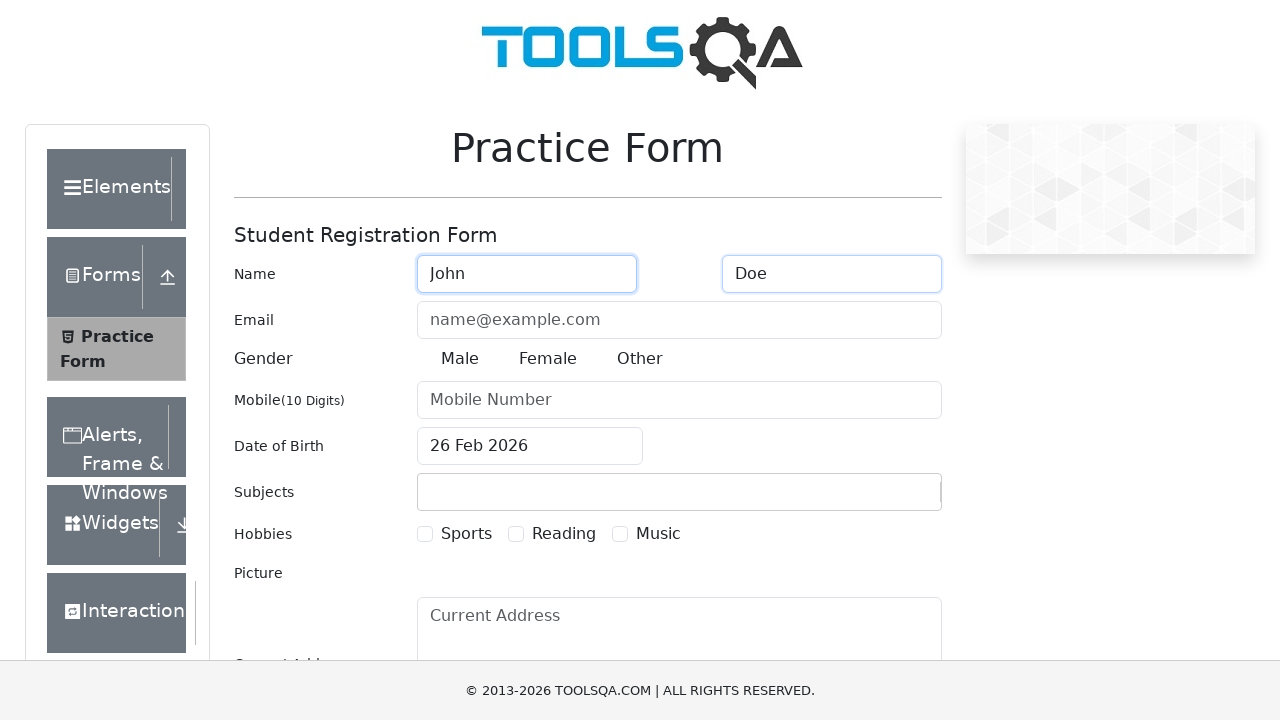

Filled email field with 'johndoe@example.com' on #userEmail
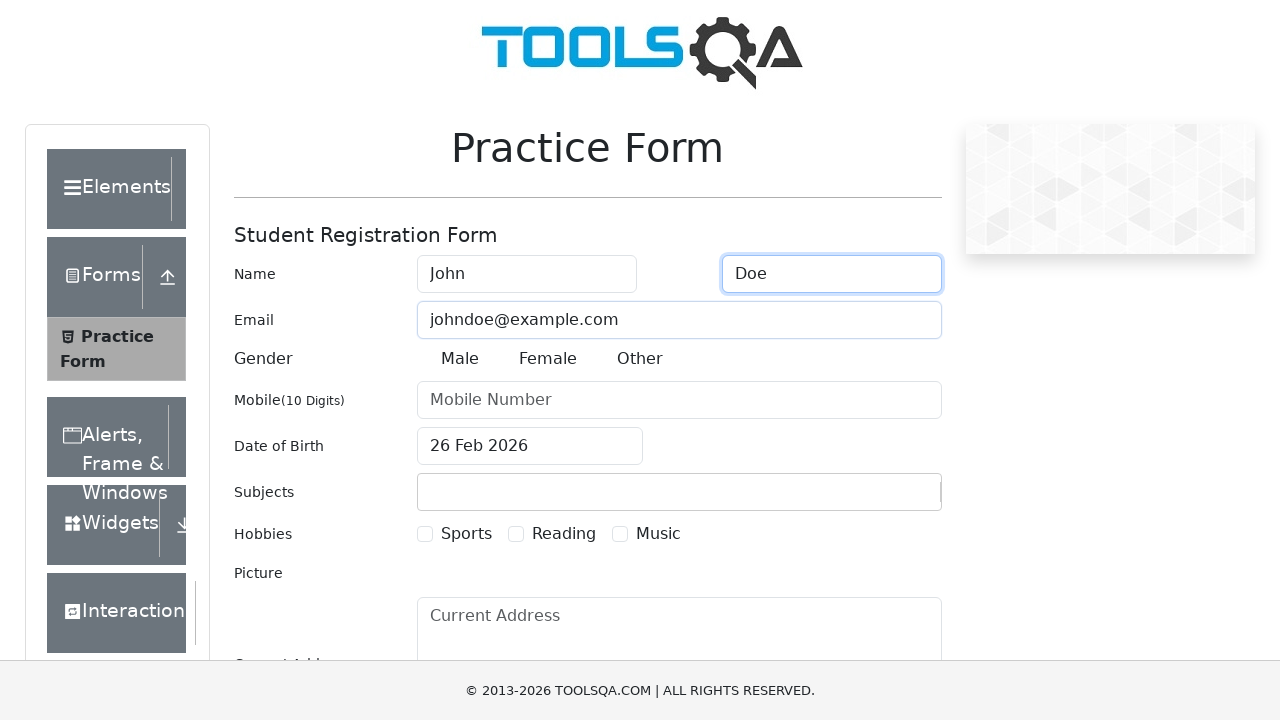

Selected Male gender option at (460, 359) on label[for='gender-radio-1']
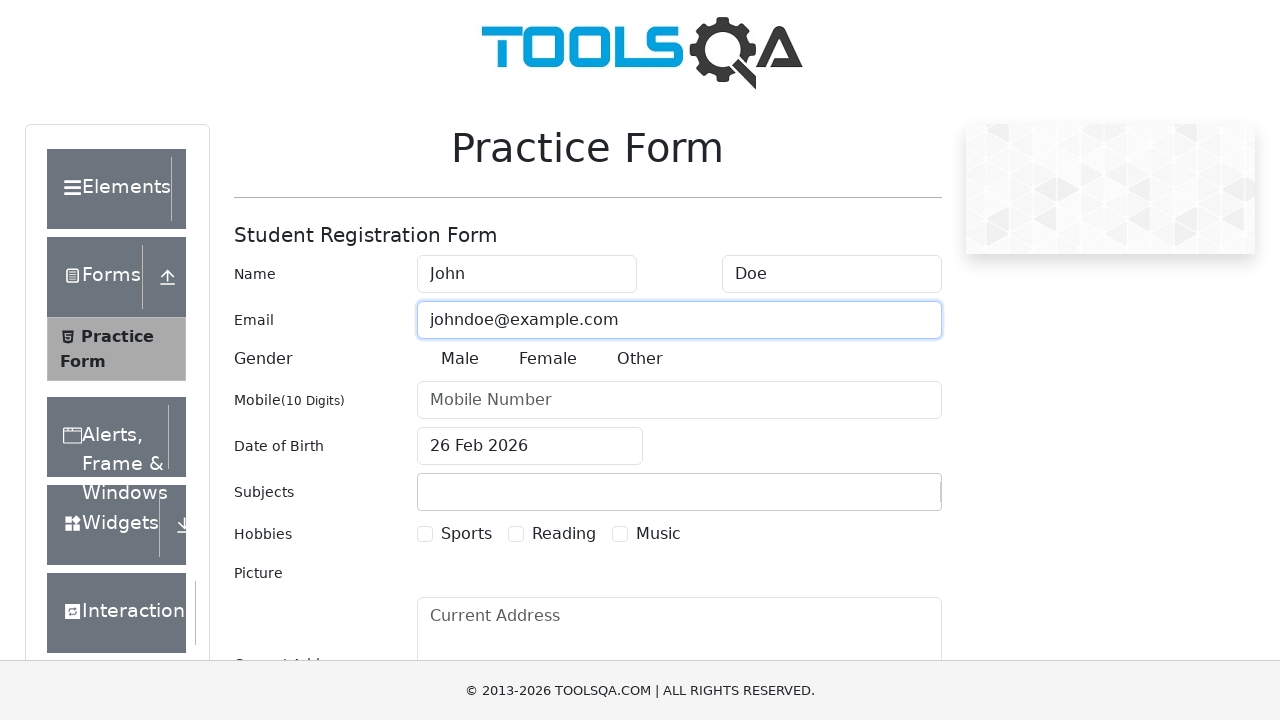

Filled mobile number field with '1234567890' on #userNumber
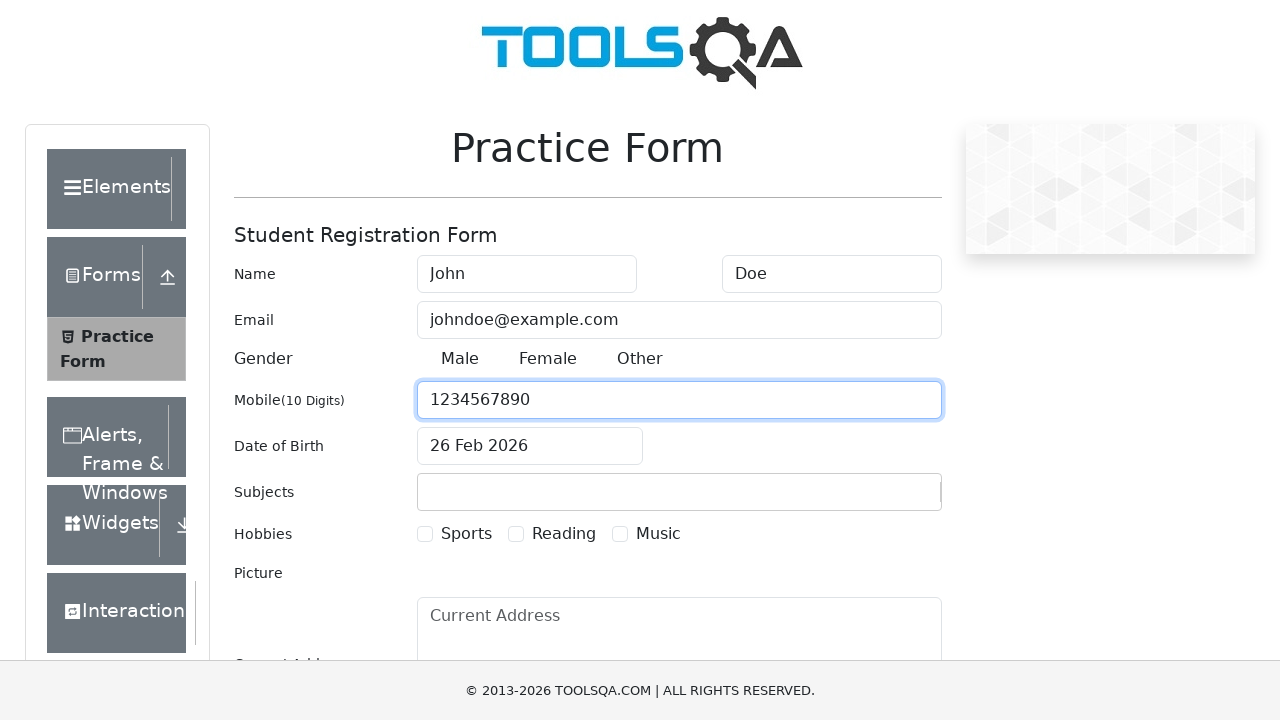

Selected Sports hobby checkbox at (466, 534) on label[for='hobbies-checkbox-1']
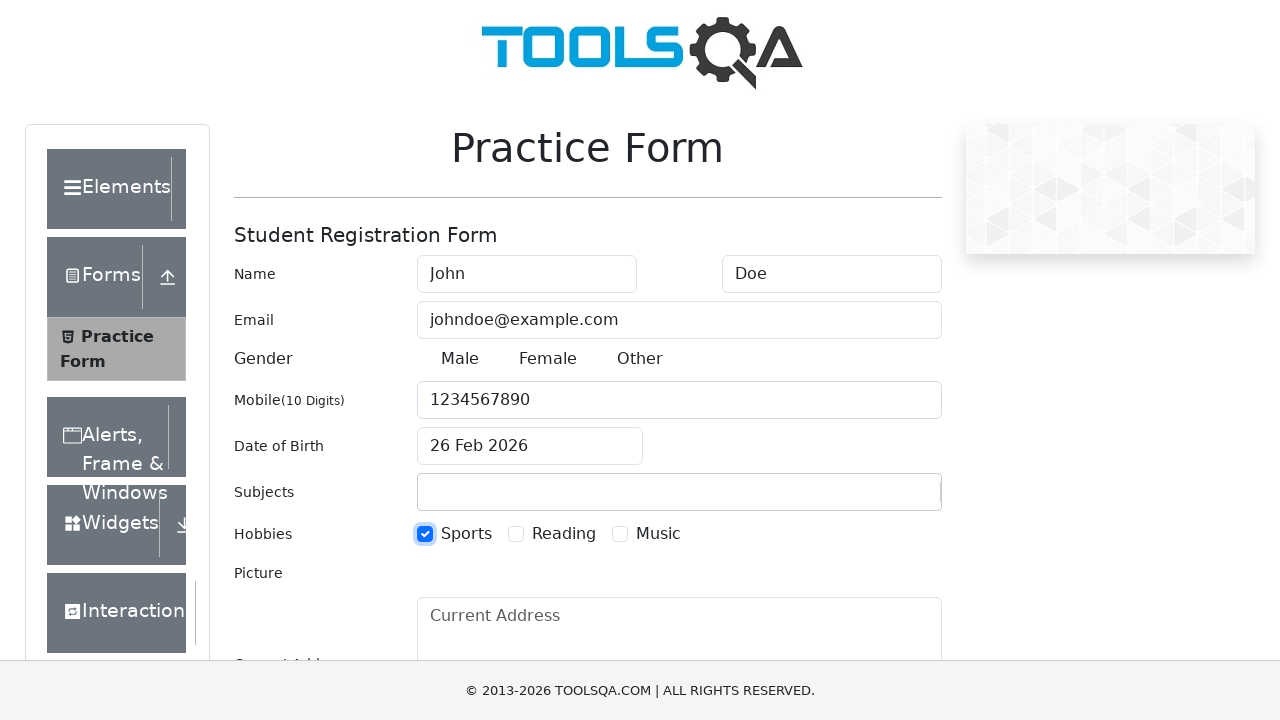

Selected Reading hobby checkbox at (564, 534) on label[for='hobbies-checkbox-2']
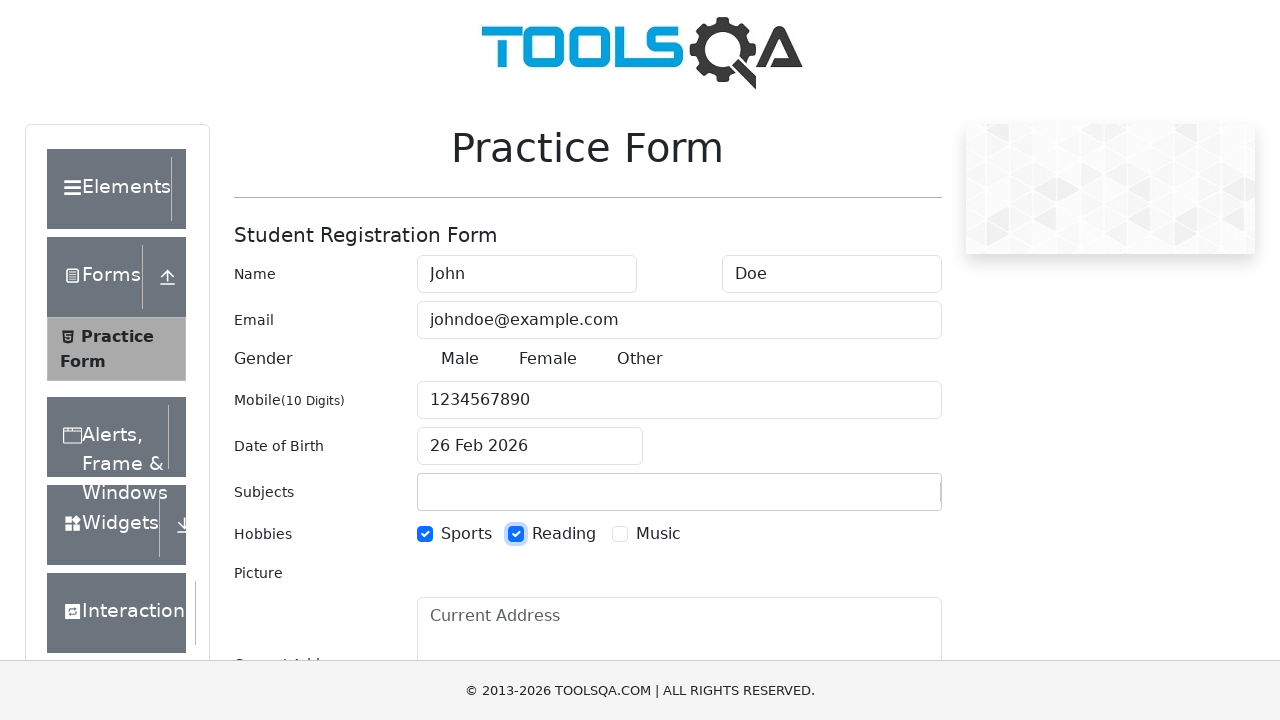

Clicked state dropdown to open it at (527, 437) on #state
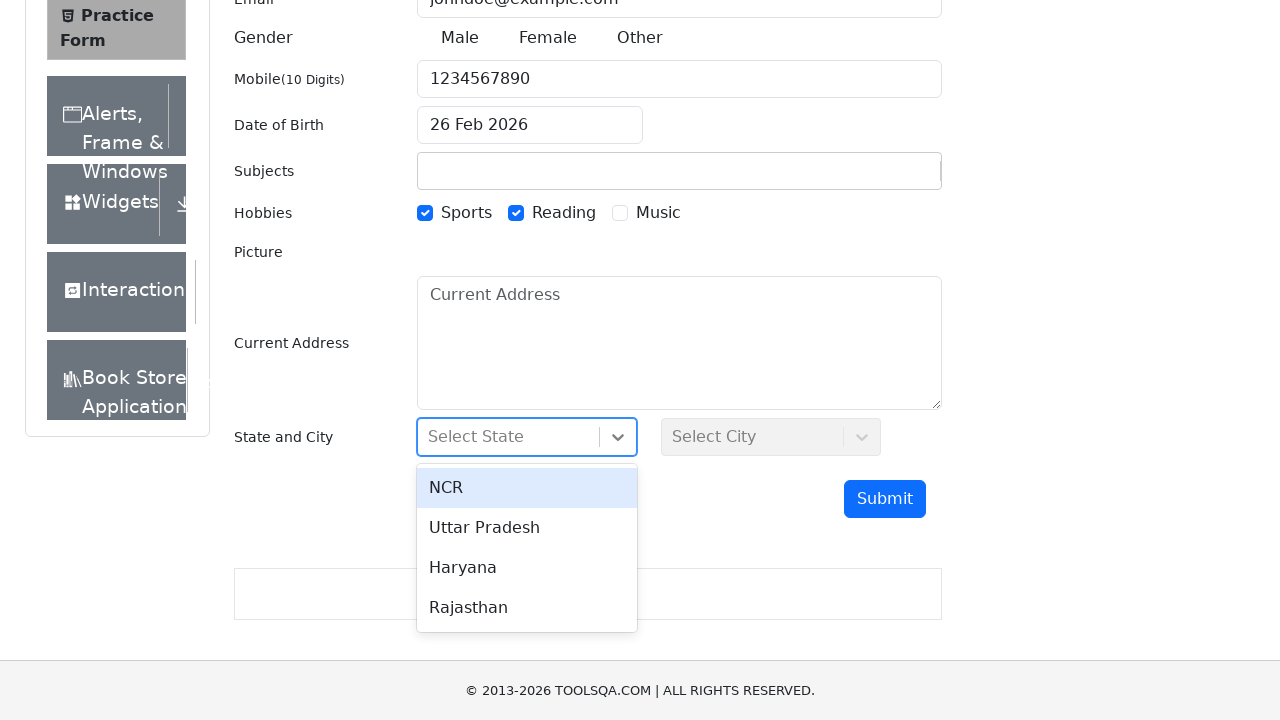

Typed 'NCR' in state selection field on #react-select-3-input
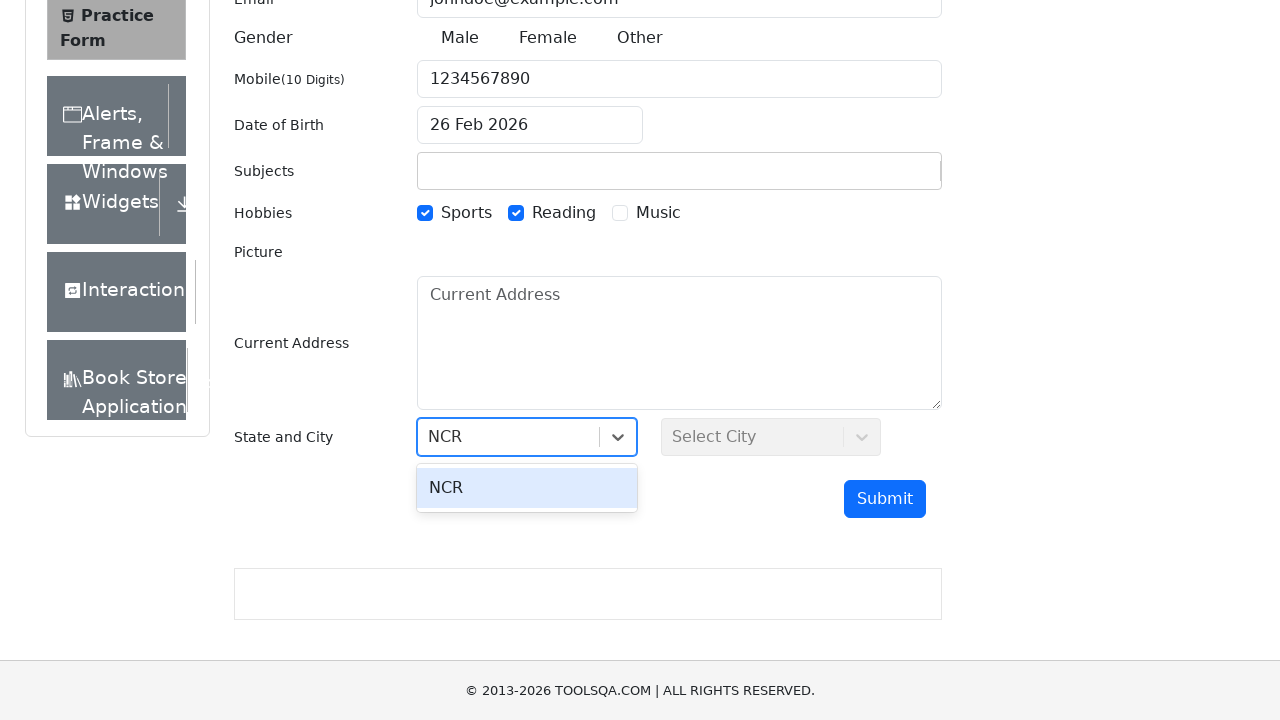

Pressed Enter to select NCR state on #react-select-3-input
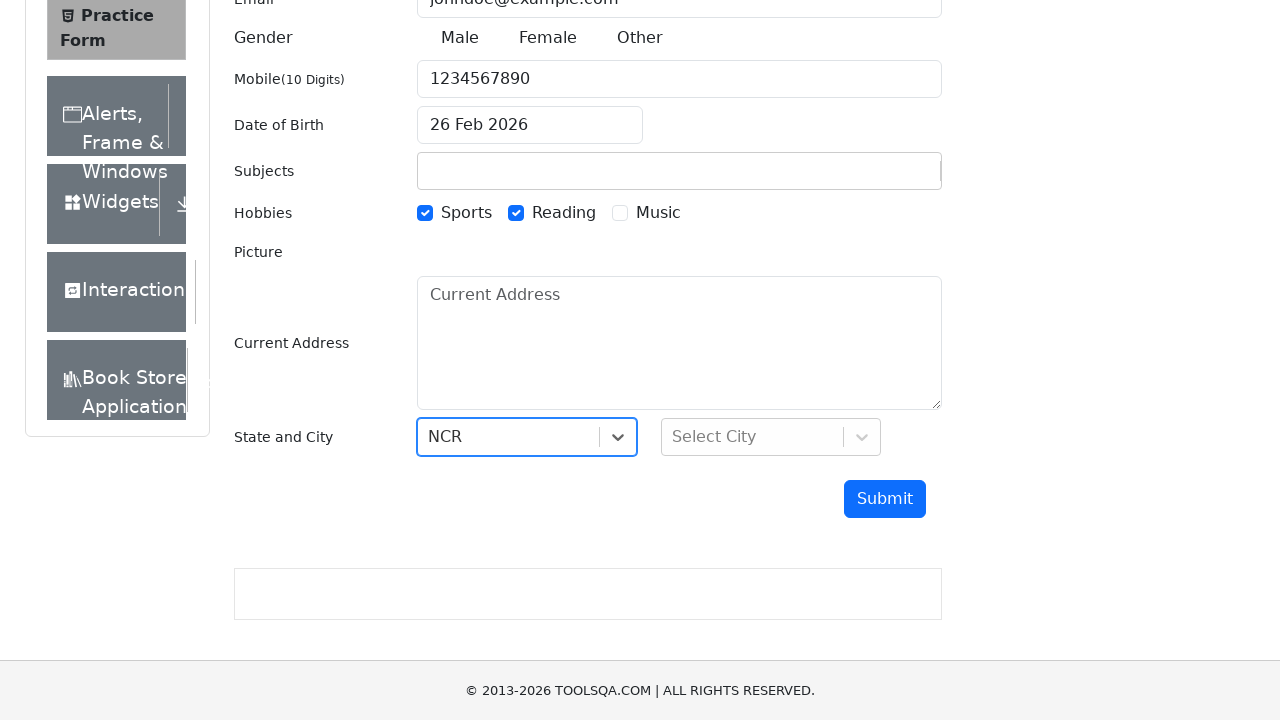

Clicked city dropdown to open it at (771, 437) on #city
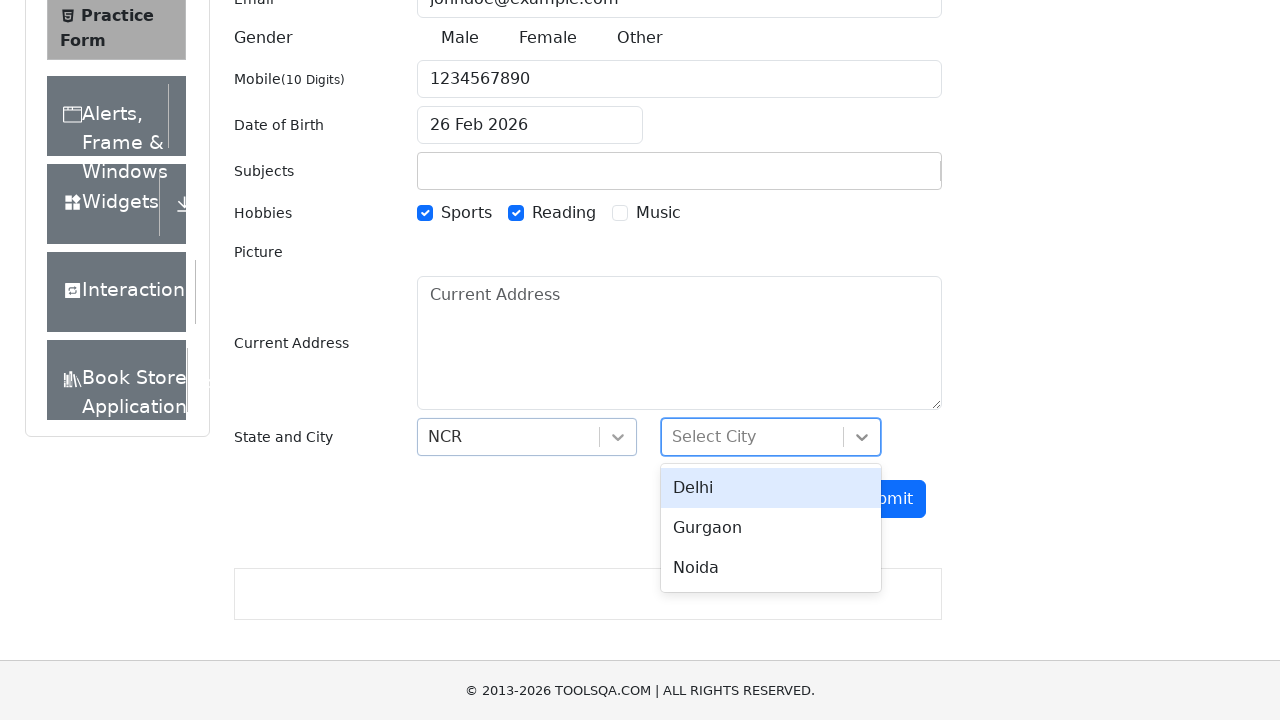

Typed 'Delhi' in city selection field on #react-select-4-input
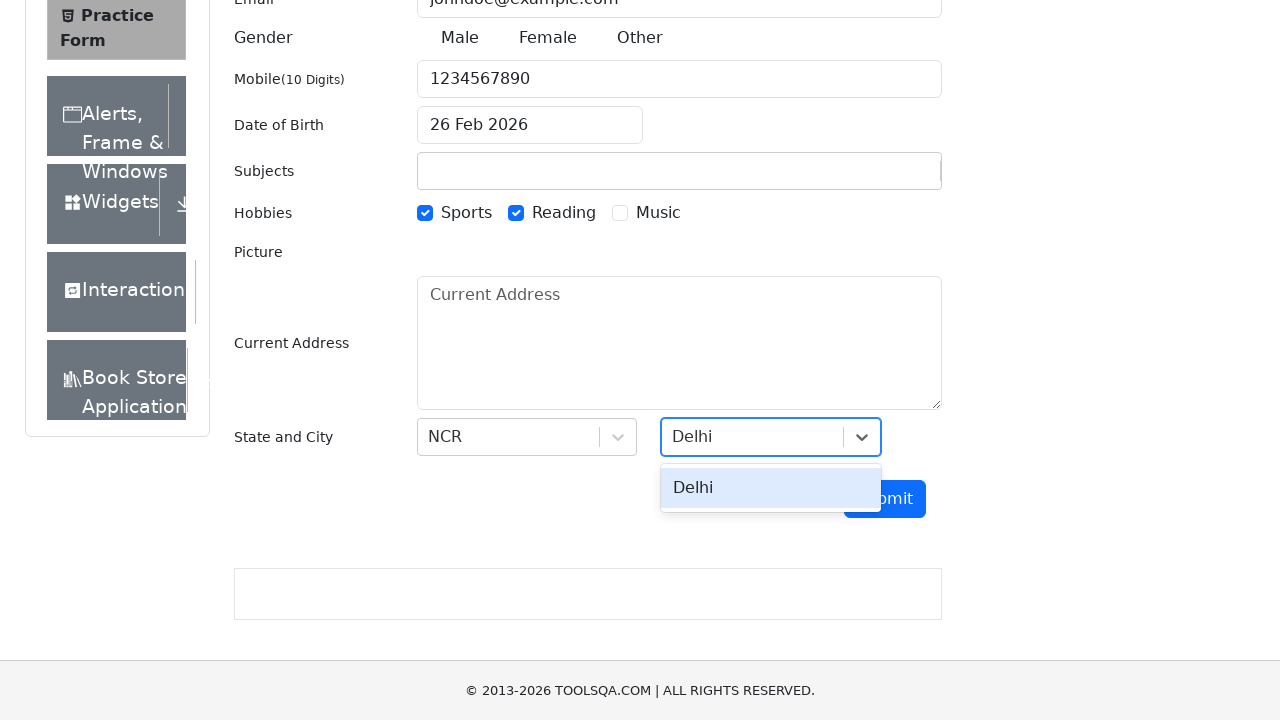

Pressed Enter to select Delhi city on #react-select-4-input
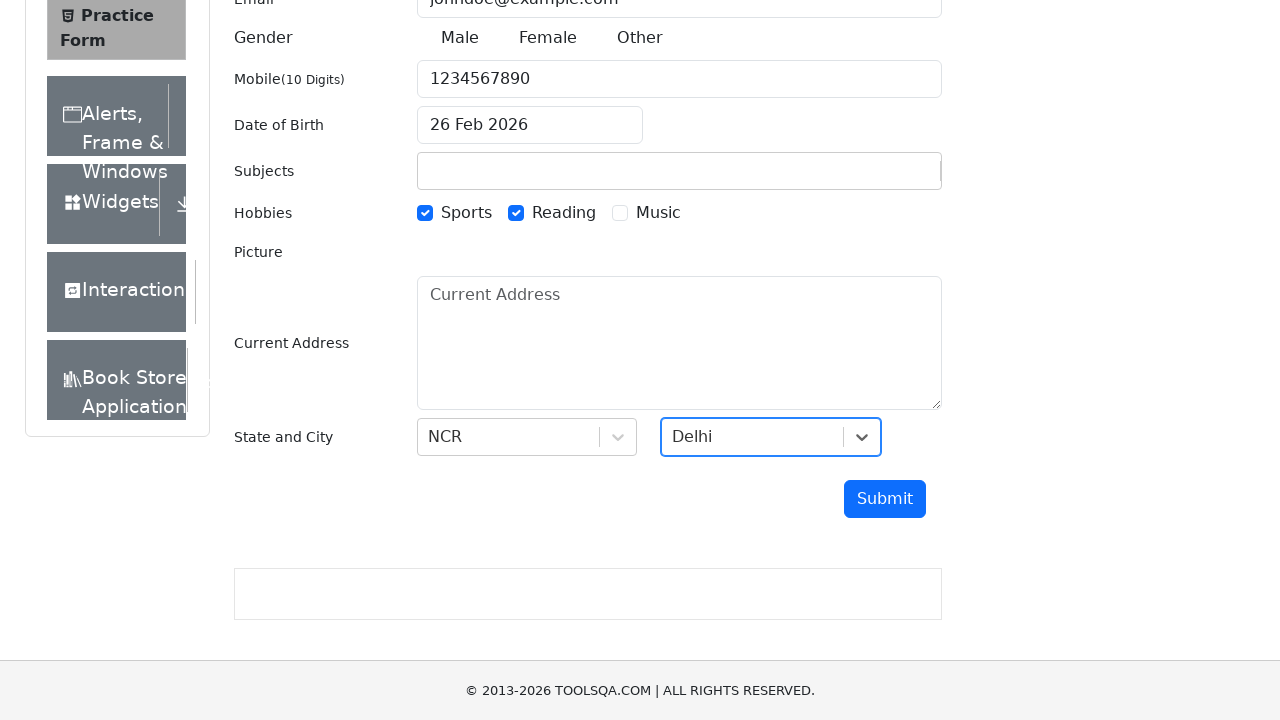

Clicked submit button to submit the form at (885, 499) on #submit
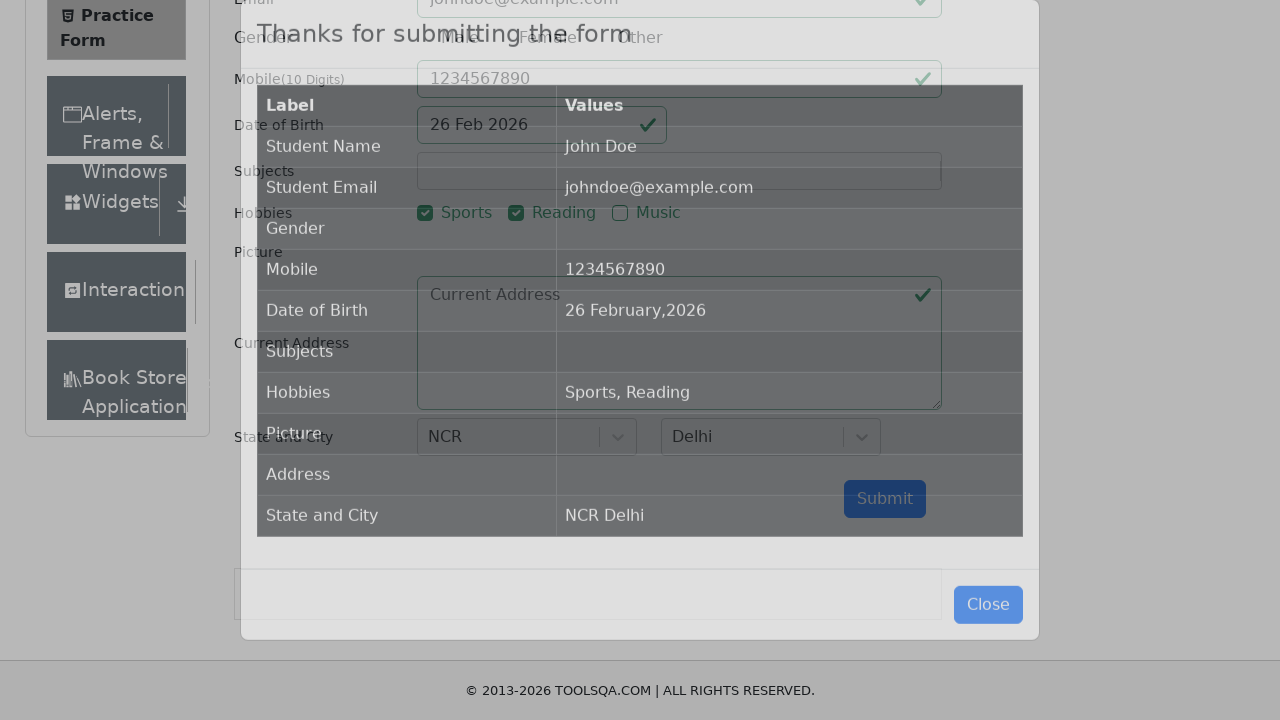

Results modal appeared after form submission
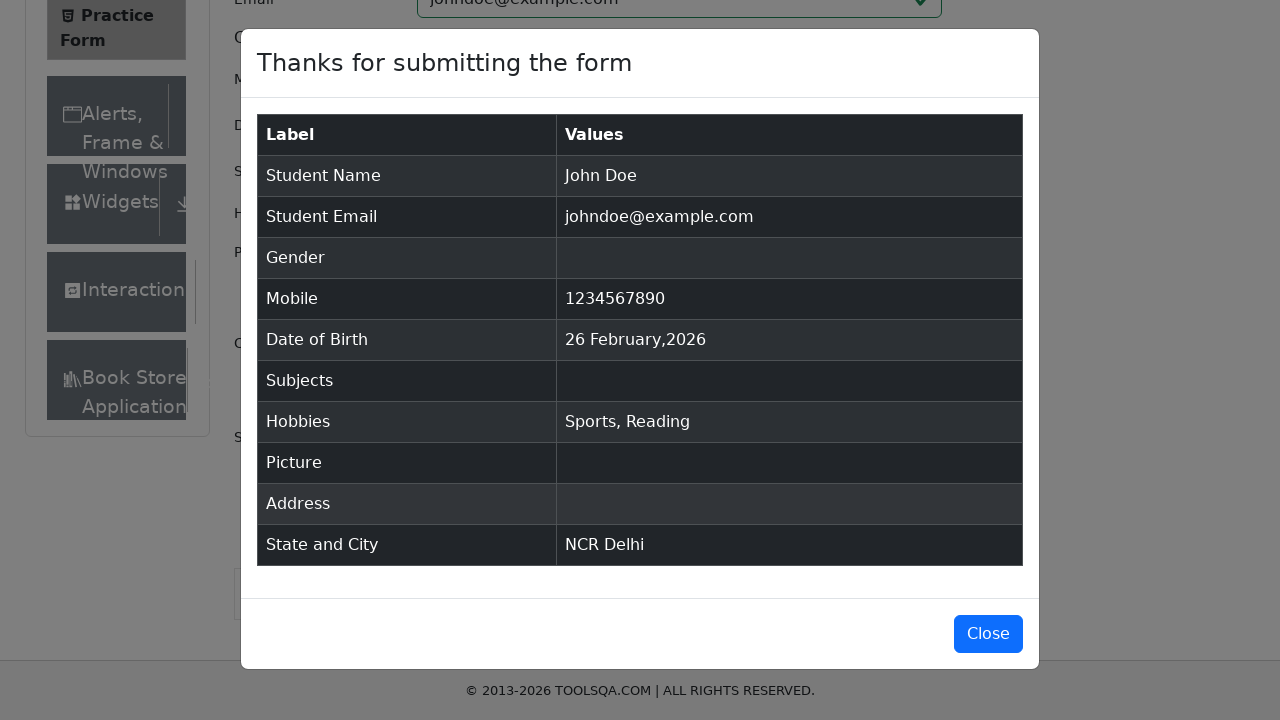

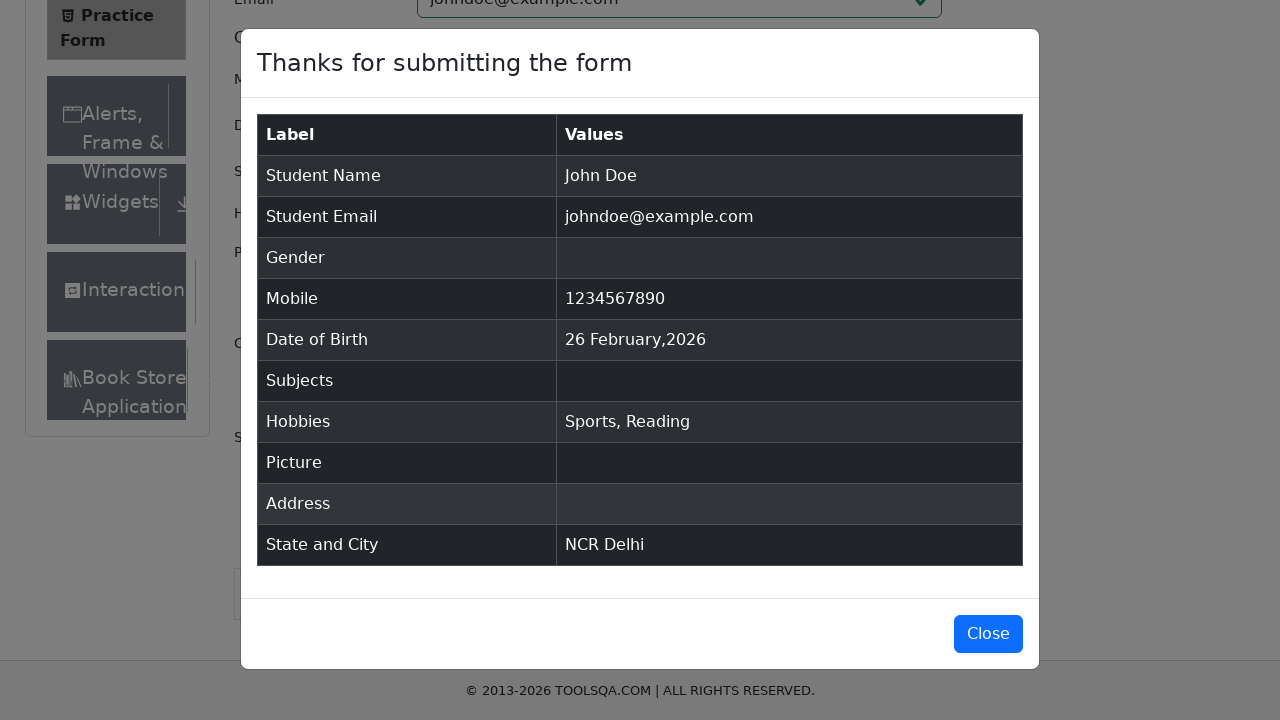